Fills out a practice form with required user data (first name, last name, email, mobile) and selects a gender option

Starting URL: https://demoqa.com/automation-practice-form

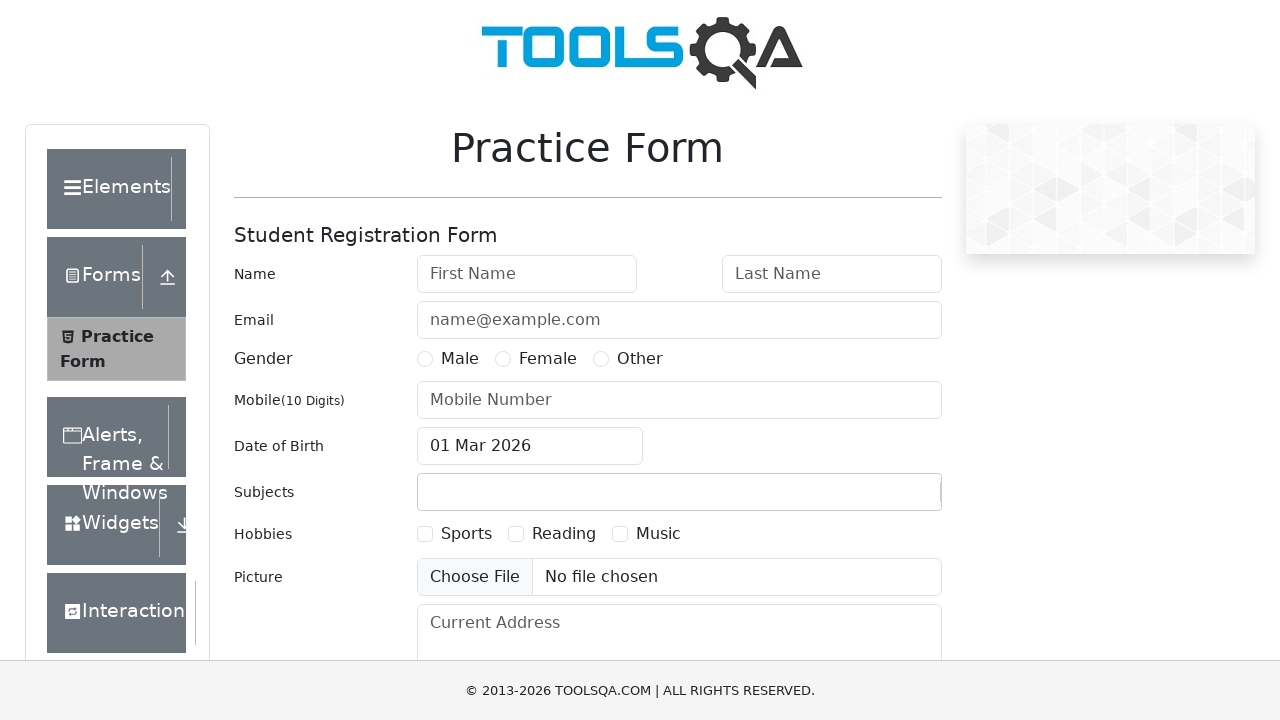

Filled first name field with 'Alex' on #firstName
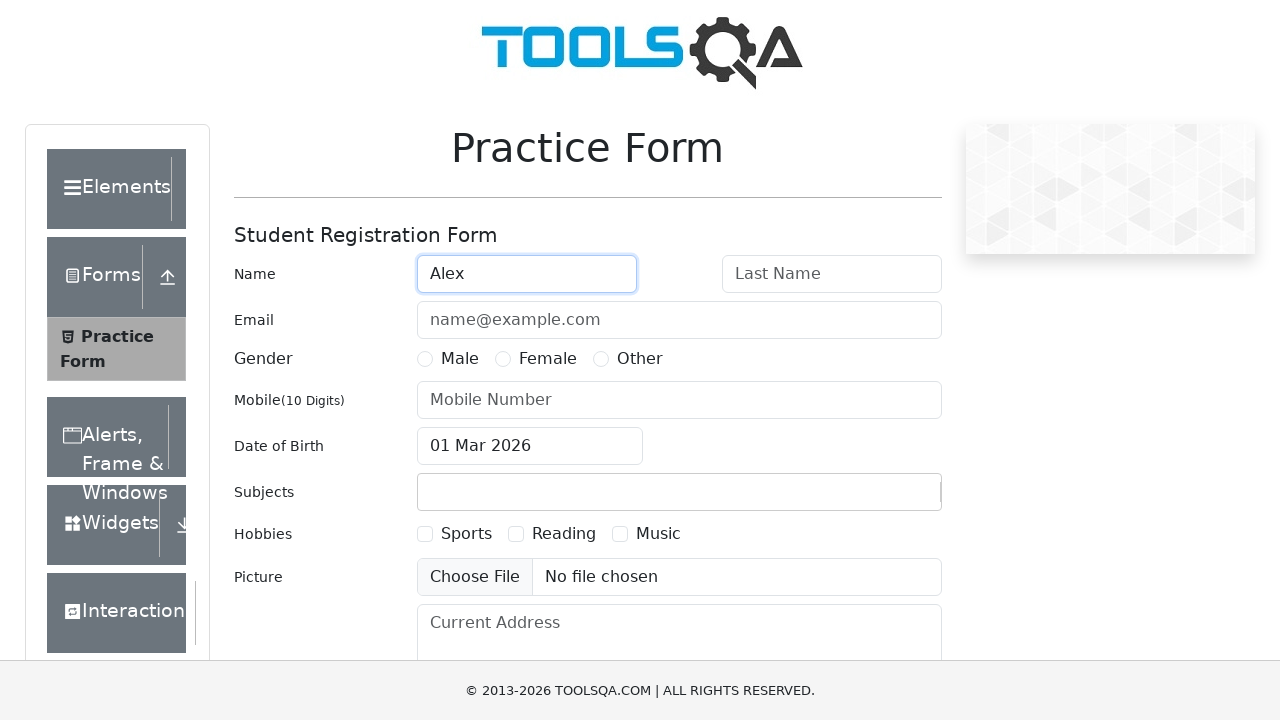

Filled last name field with 'Qwerty' on #lastName
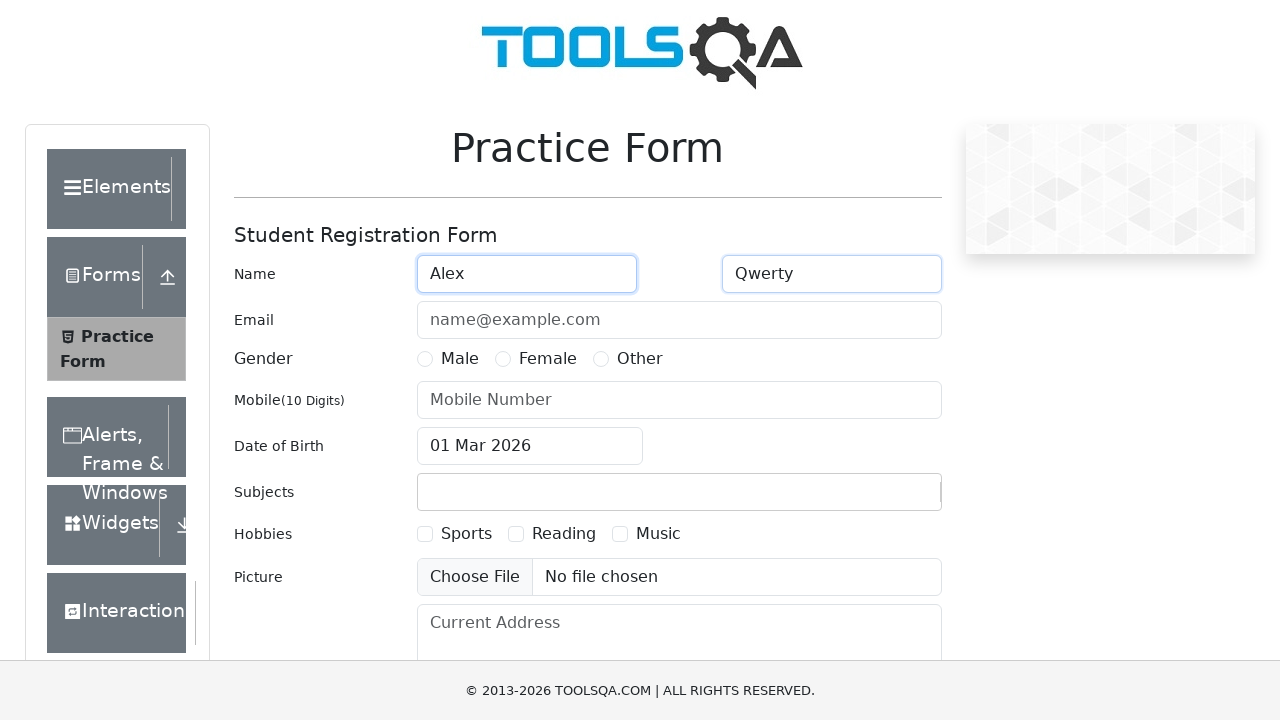

Filled email field with 'email@email.com' on #userEmail
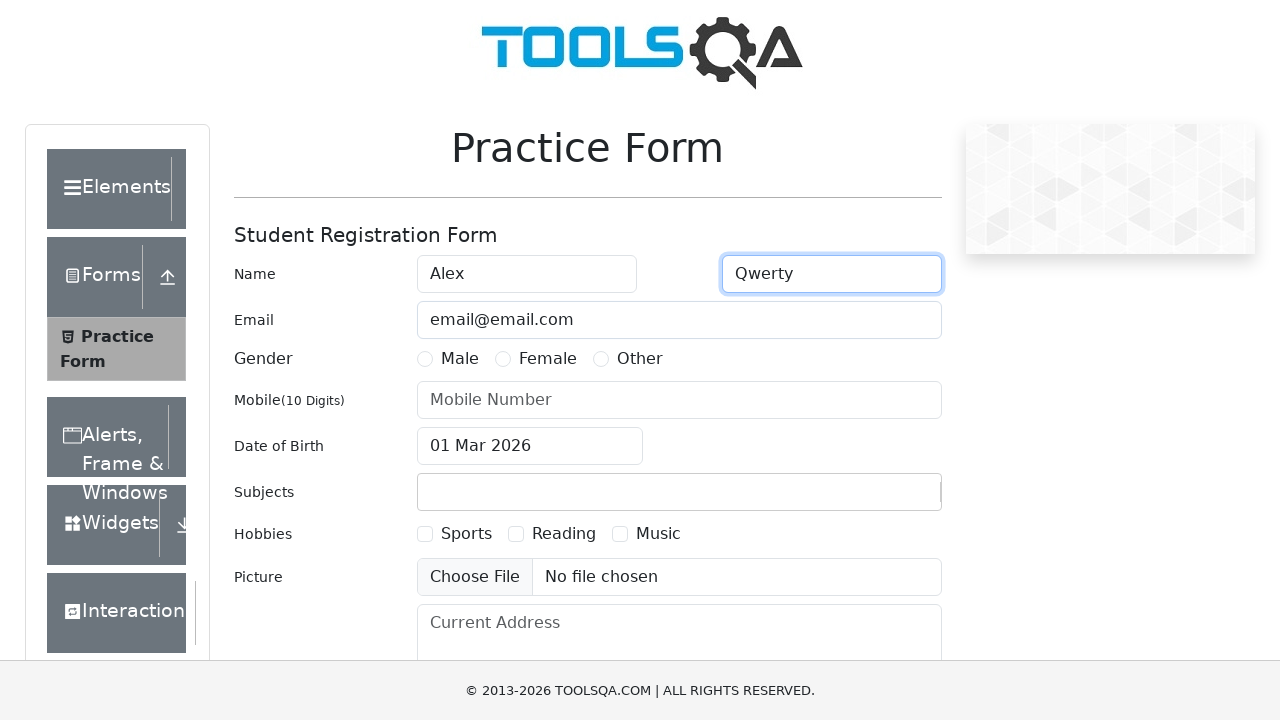

Filled mobile number field with '1234567899' on #userNumber
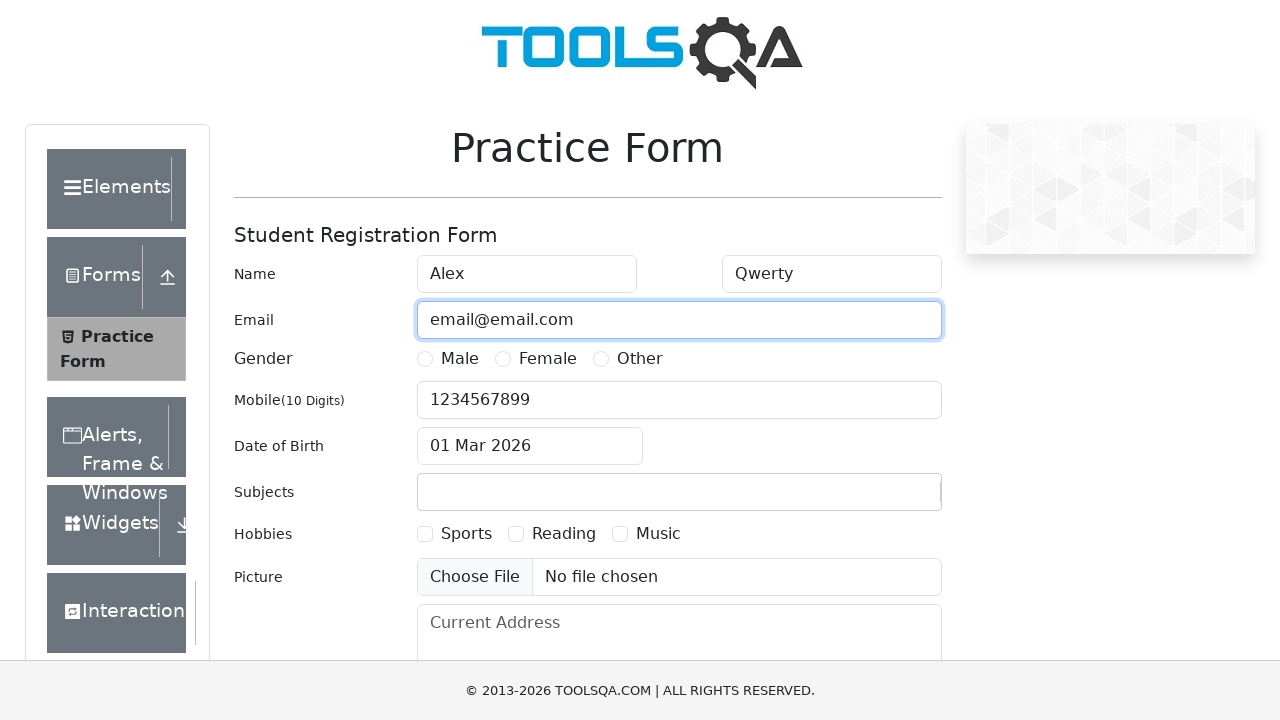

Selected 'Male' gender option at (460, 359) on label[for='gender-radio-1']
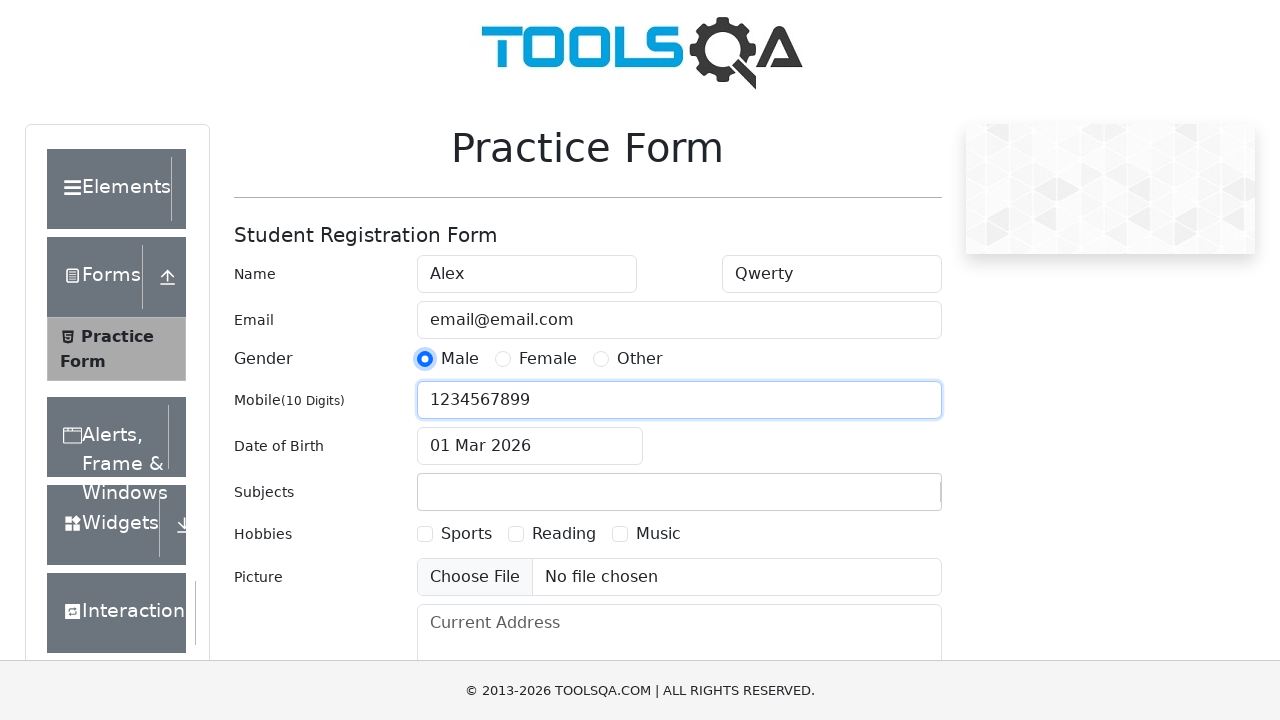

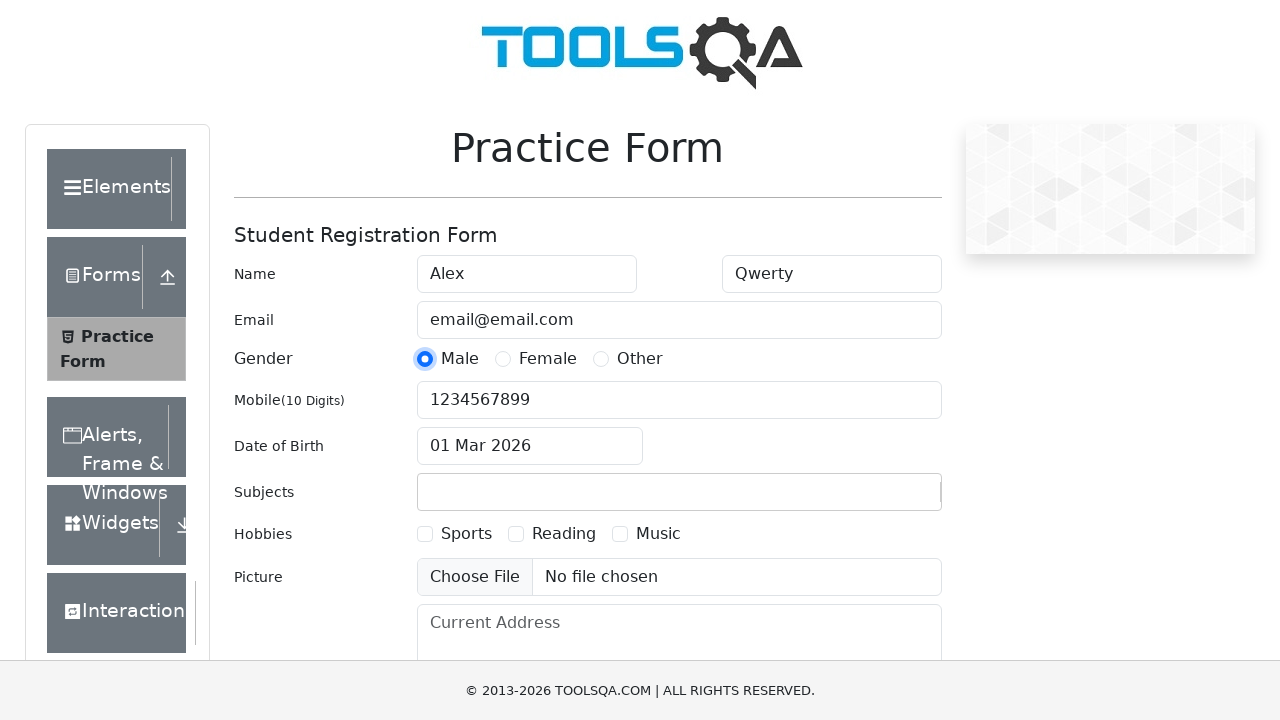